Tests hover functionality by hovering over a user element and verifying the user name becomes visible

Starting URL: https://the-internet.herokuapp.com/hovers

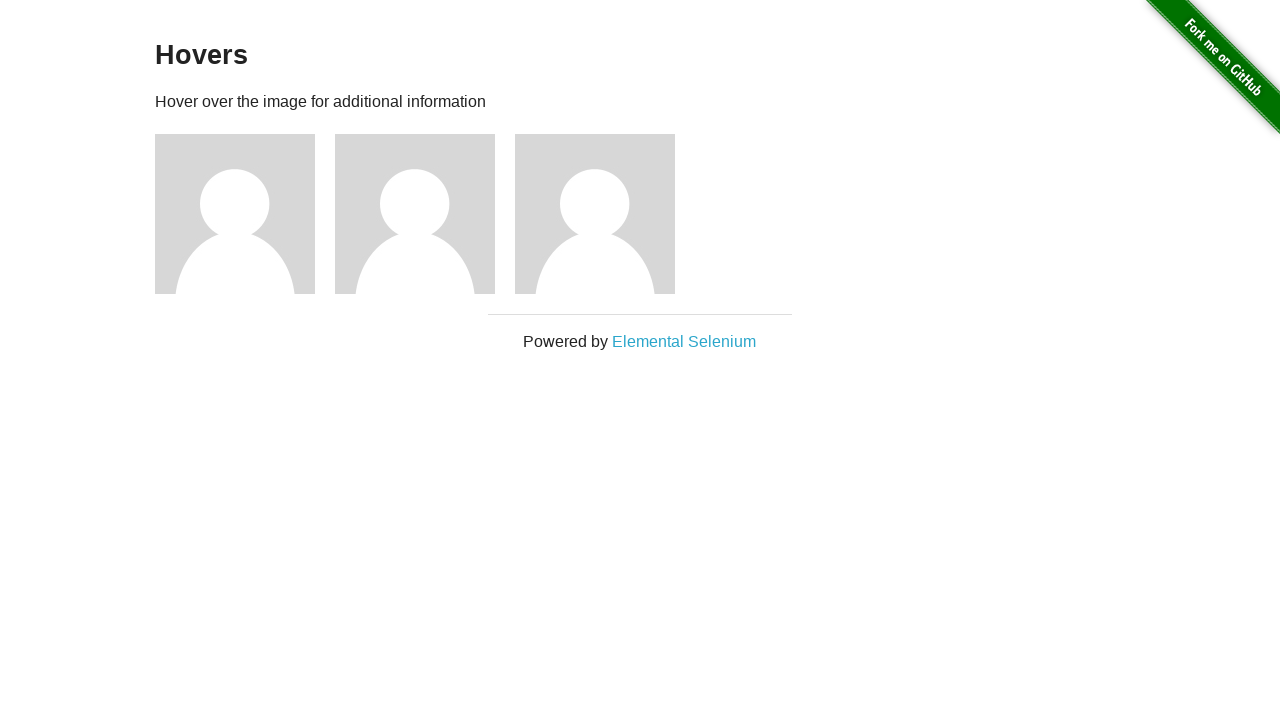

Waited for user figures to load
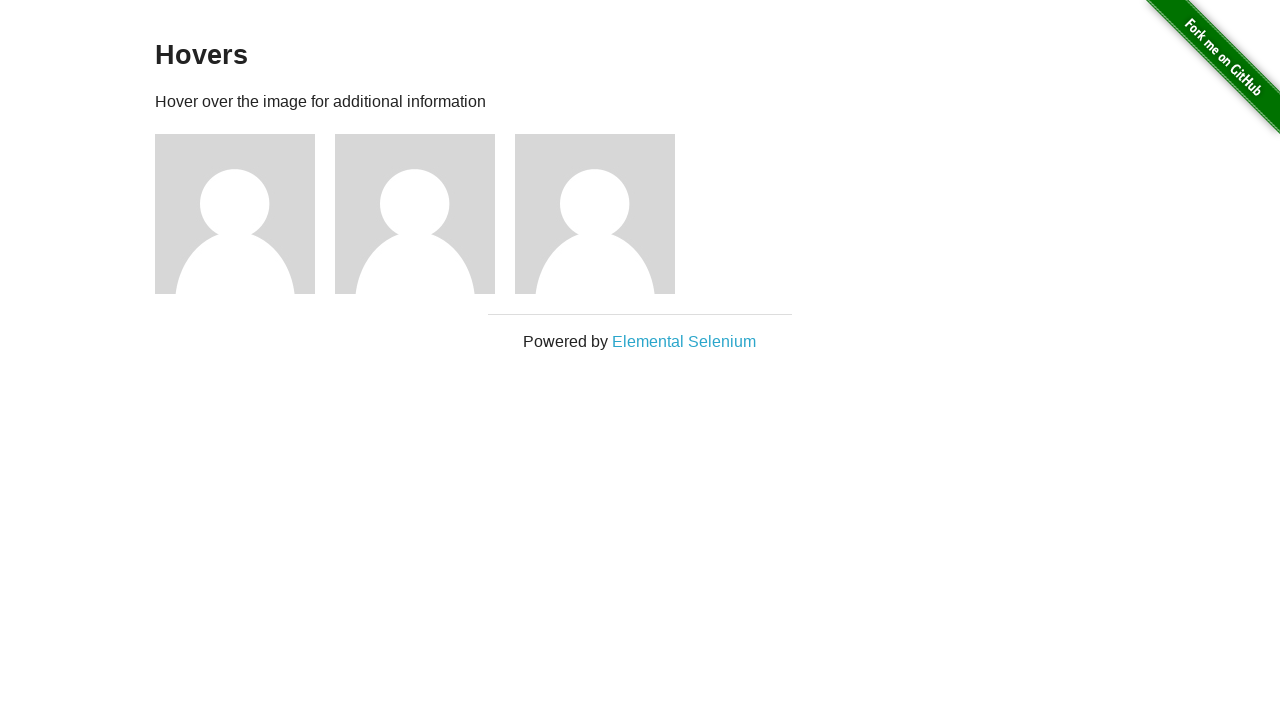

Located all user figure elements
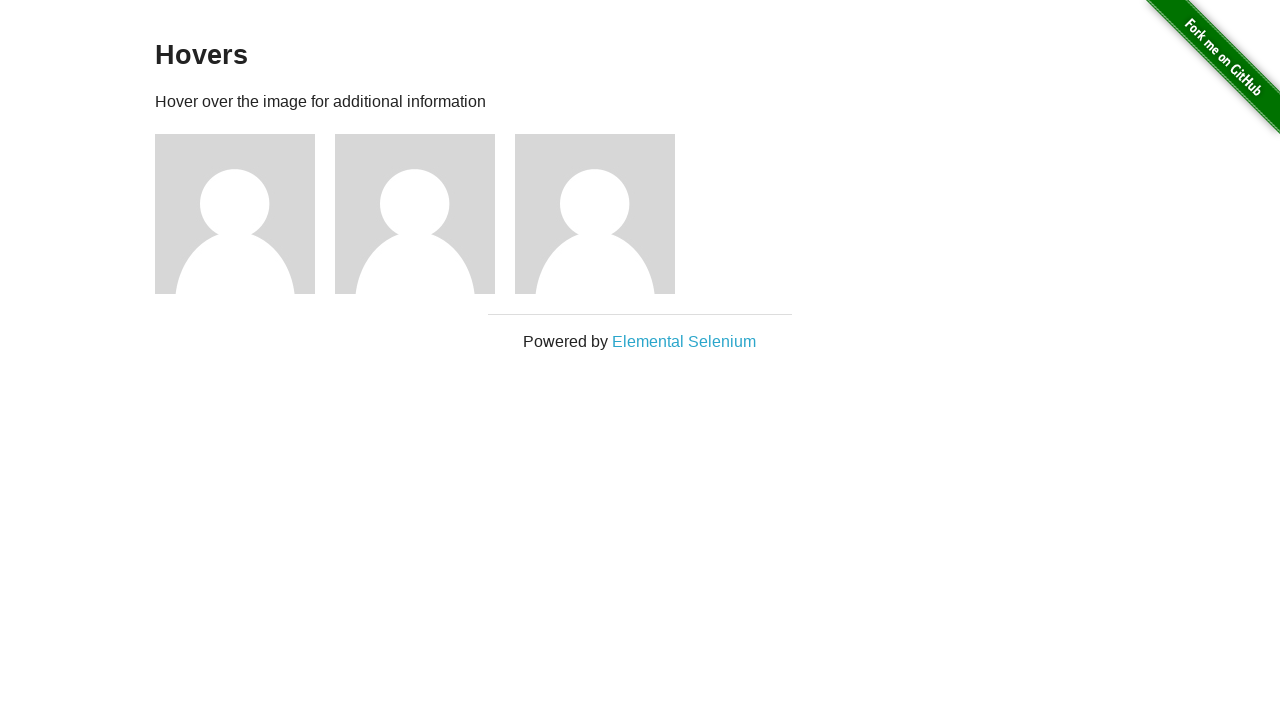

Hovered over the second user figure at (425, 214) on .figure >> nth=1
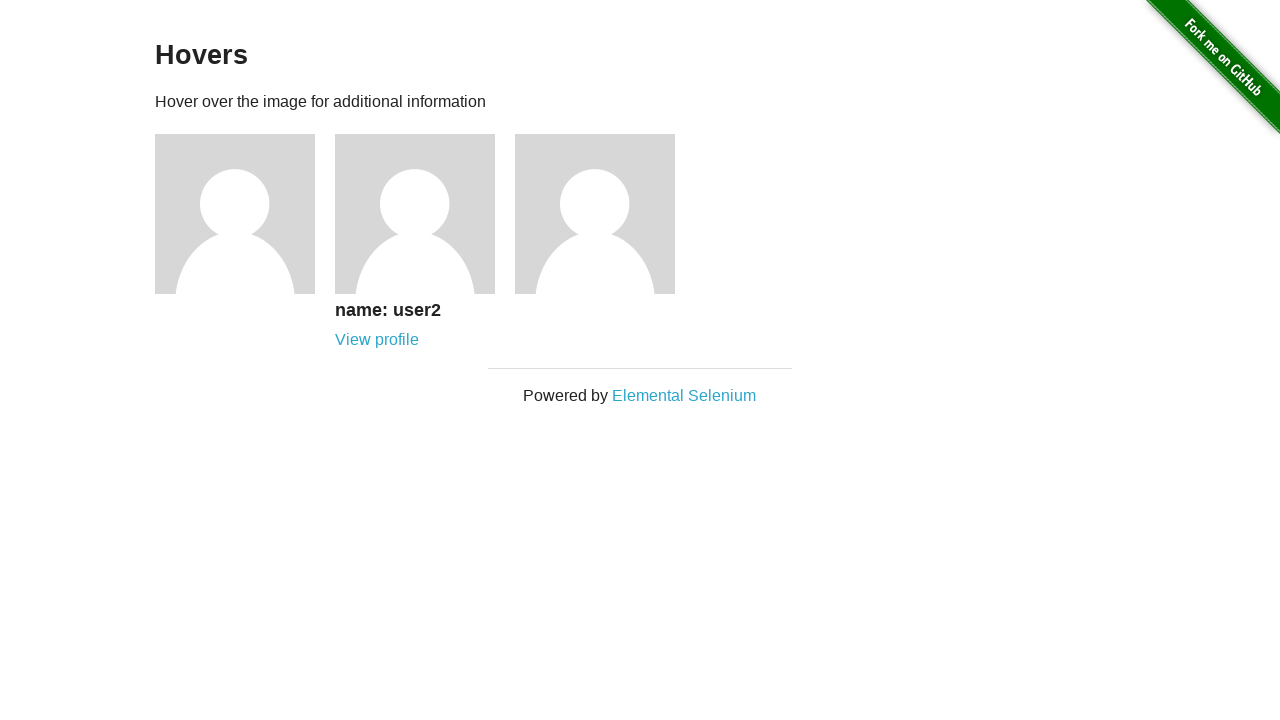

User name caption became visible after hover
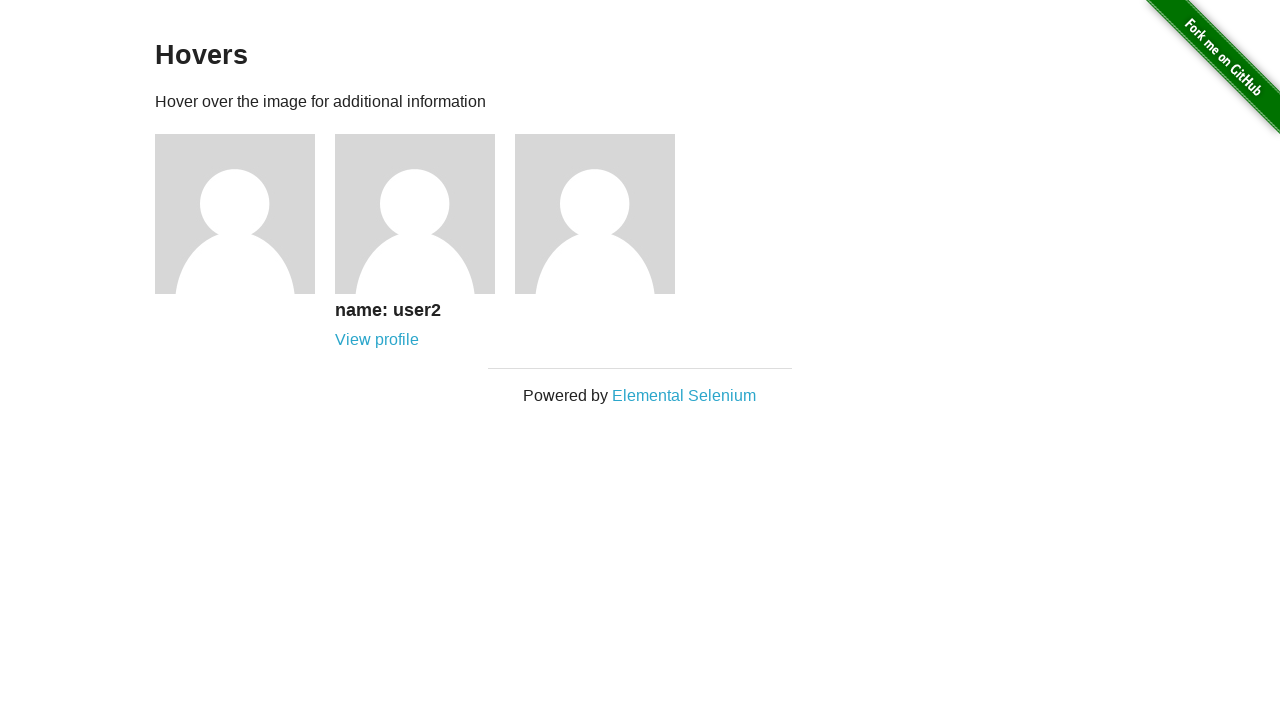

Verified user name element is visible
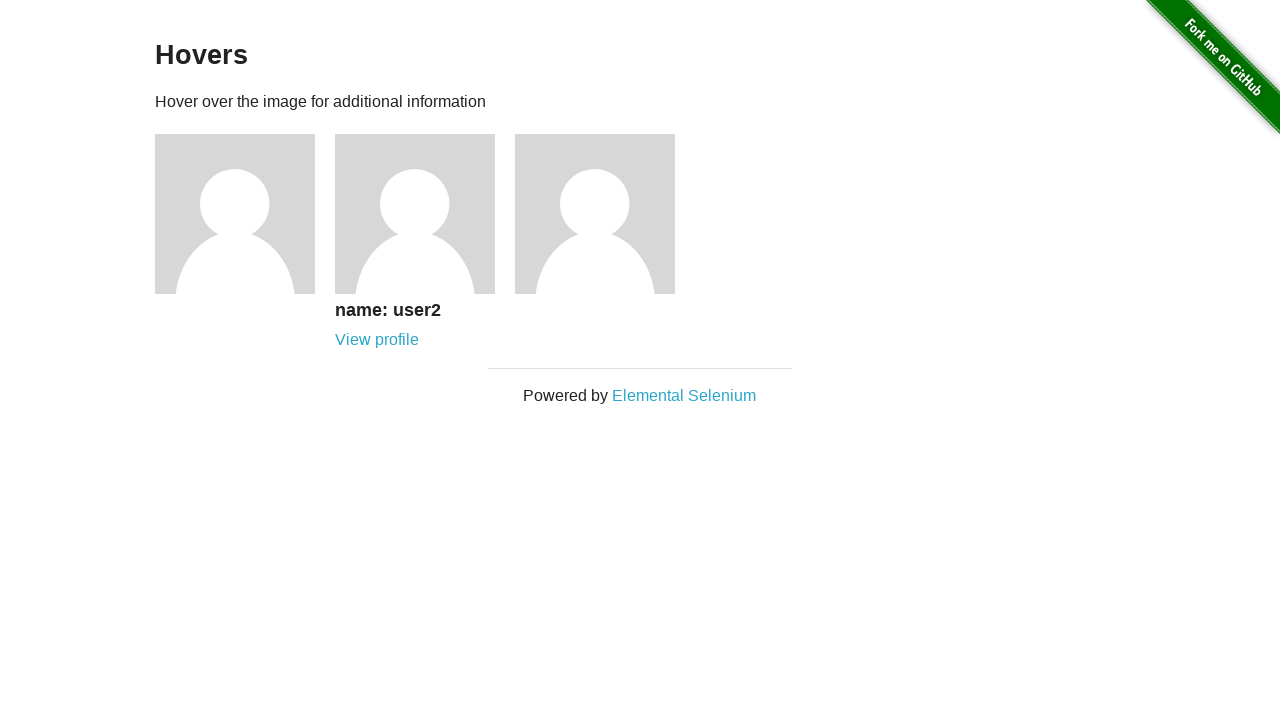

Verified user name contains 'user2'
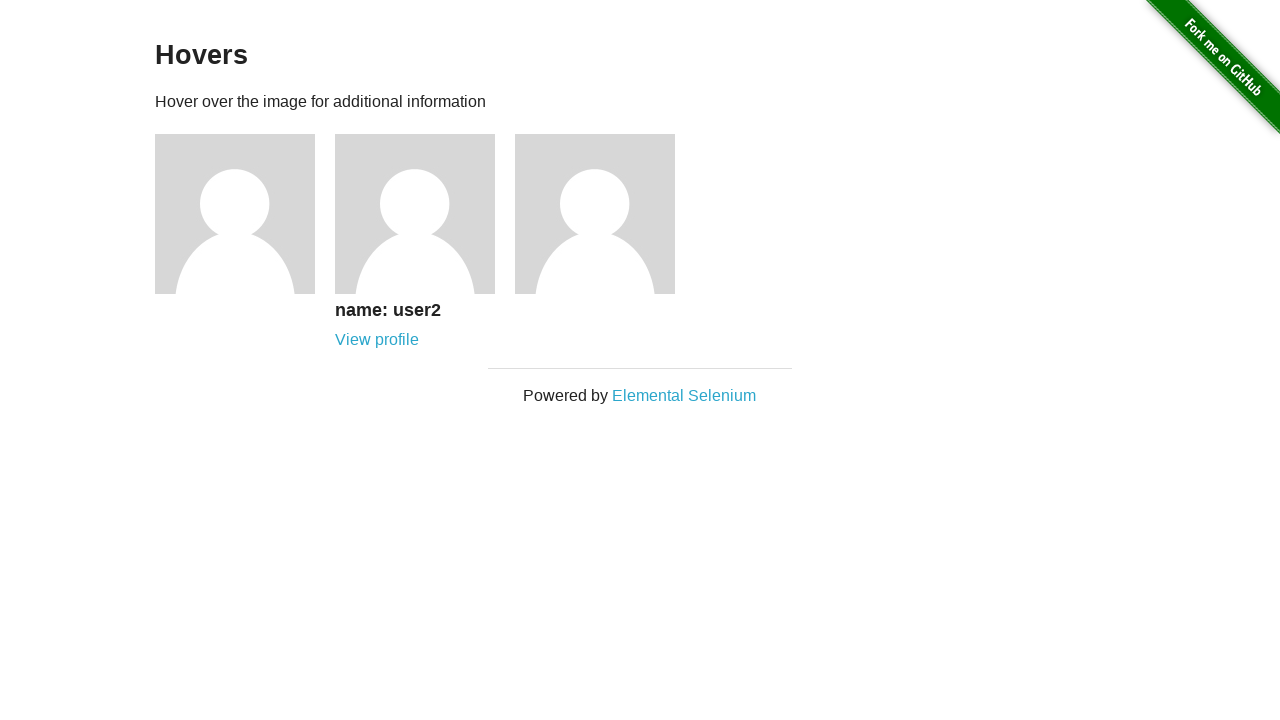

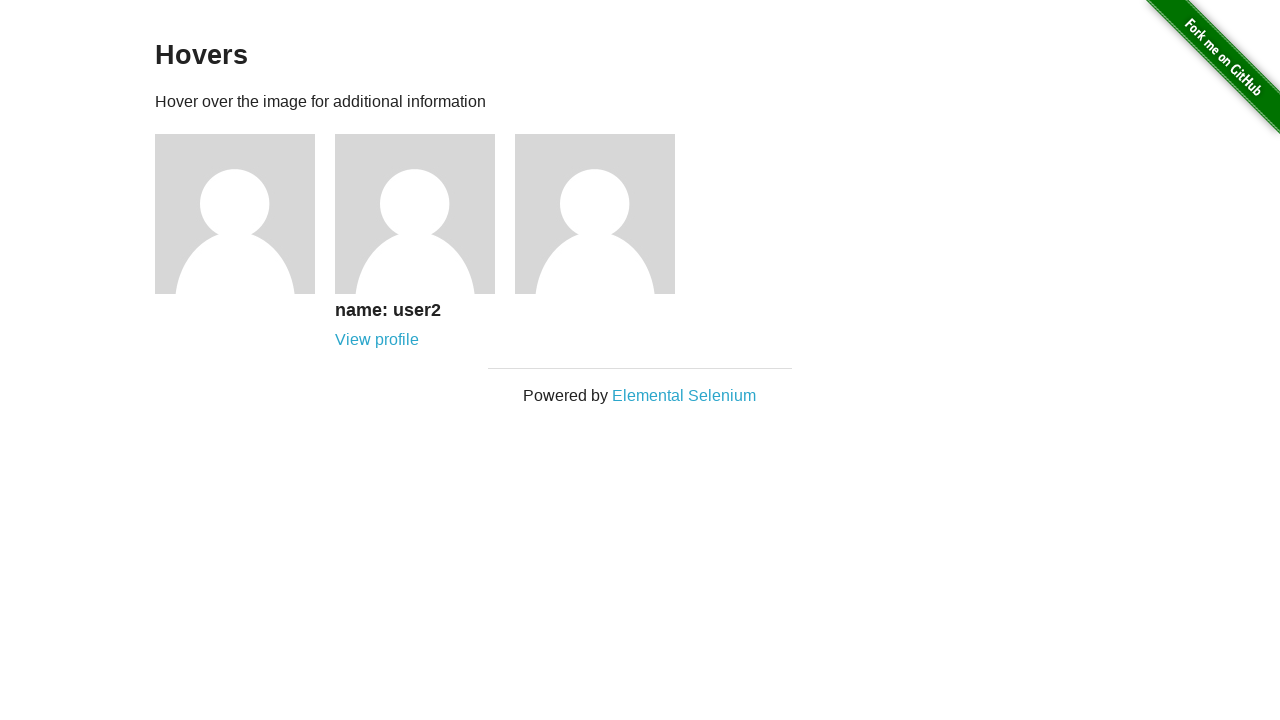